Tests checkbox and radio button states on a flight booking form, verifying that UI elements are properly enabled/disabled based on user selections

Starting URL: https://rahulshettyacademy.com/dropdownsPractise

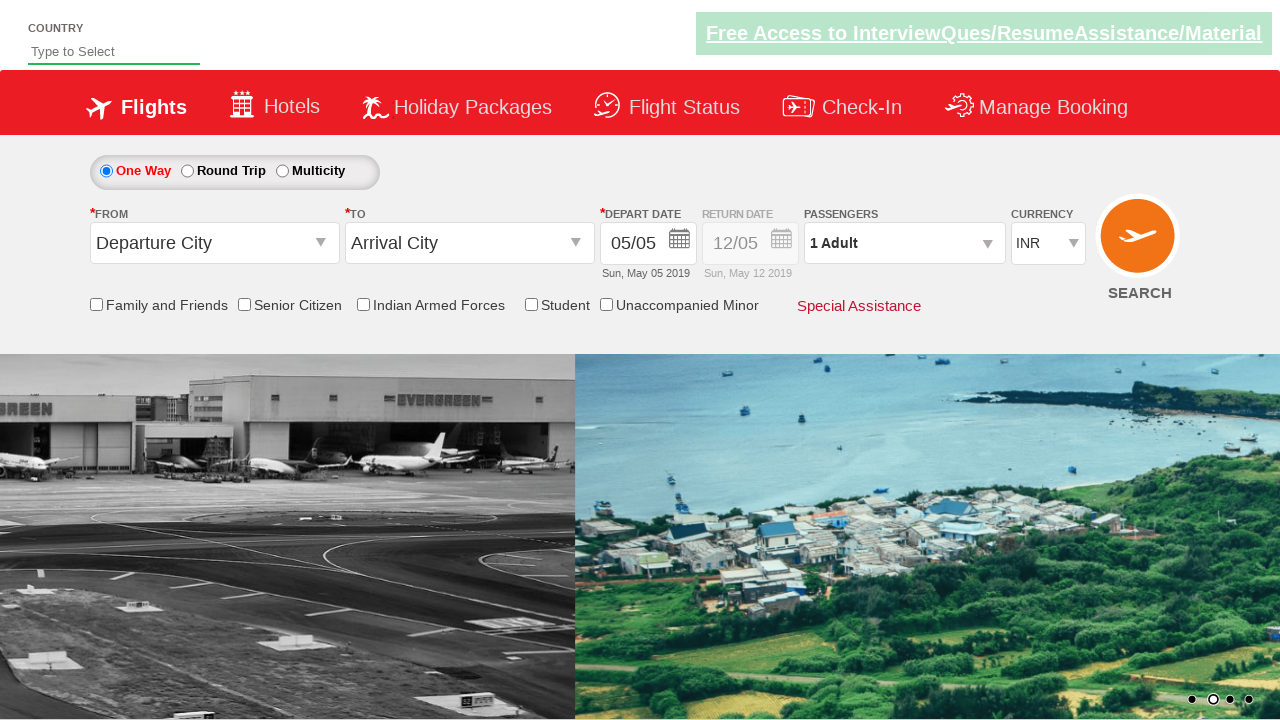

Verified senior citizen checkbox is initially unchecked
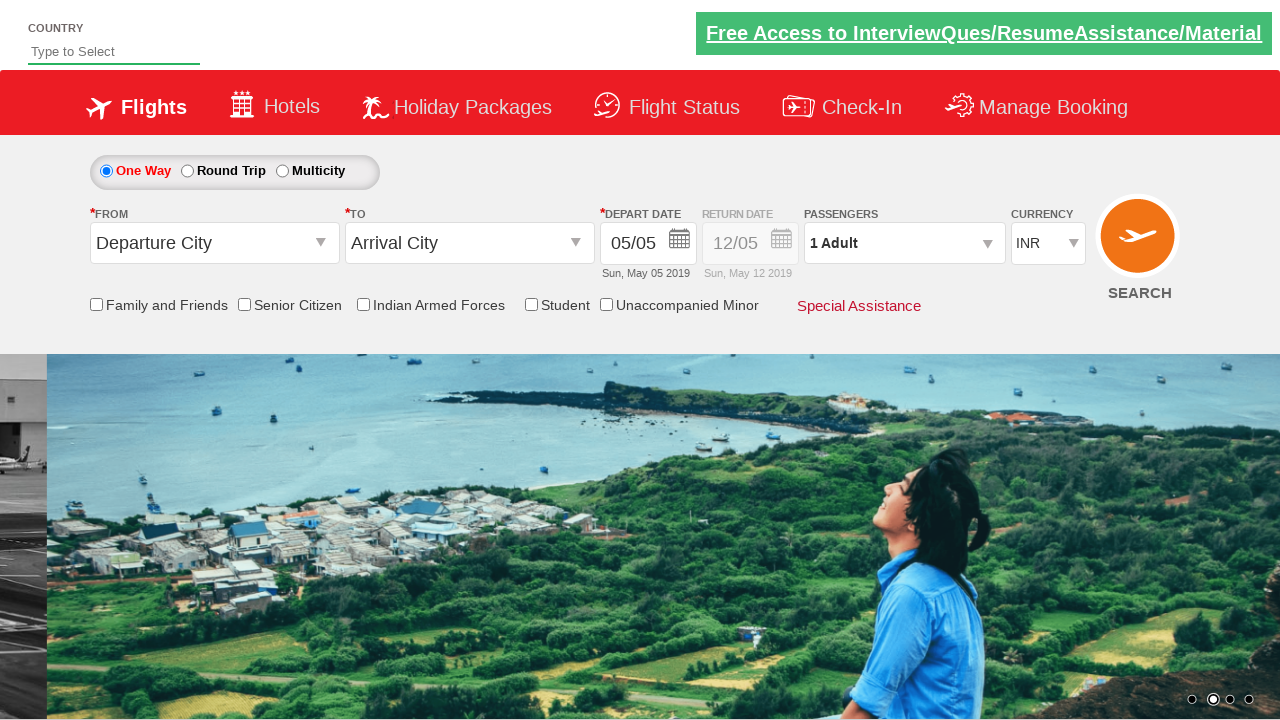

Clicked senior citizen discount checkbox at (244, 304) on input[id*='SeniorCitizenDiscount']
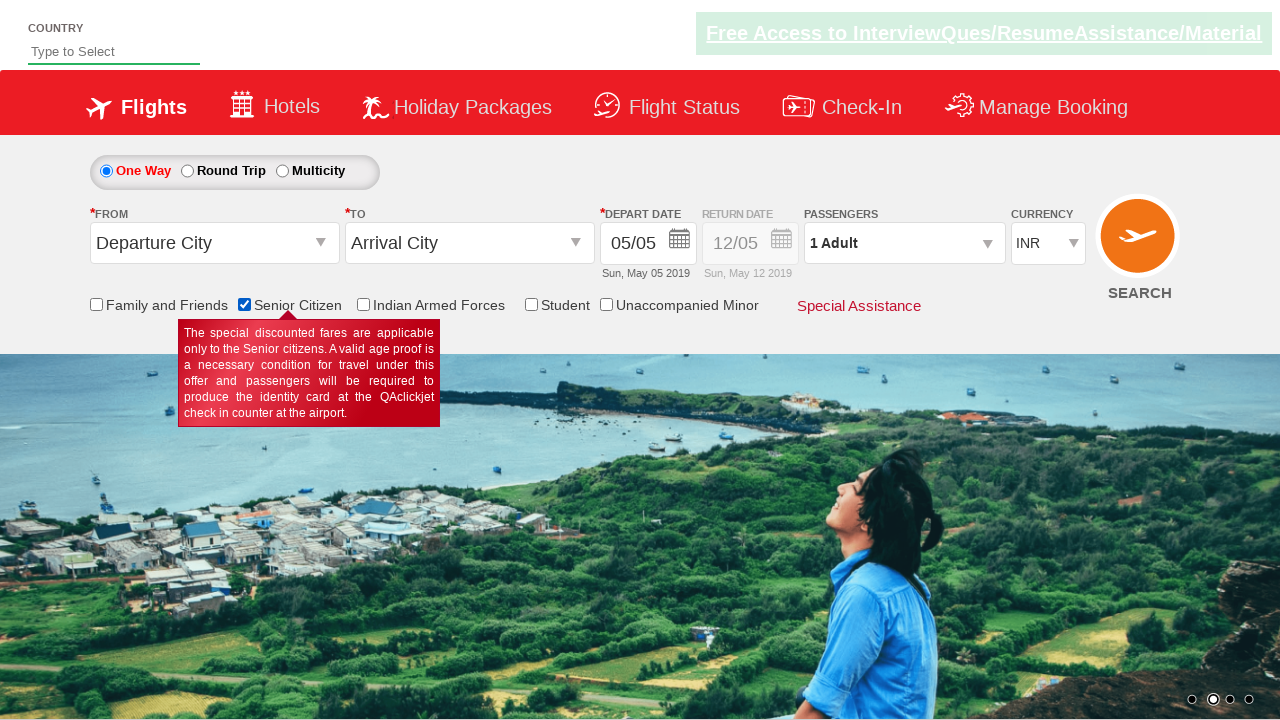

Verified senior citizen checkbox is now checked
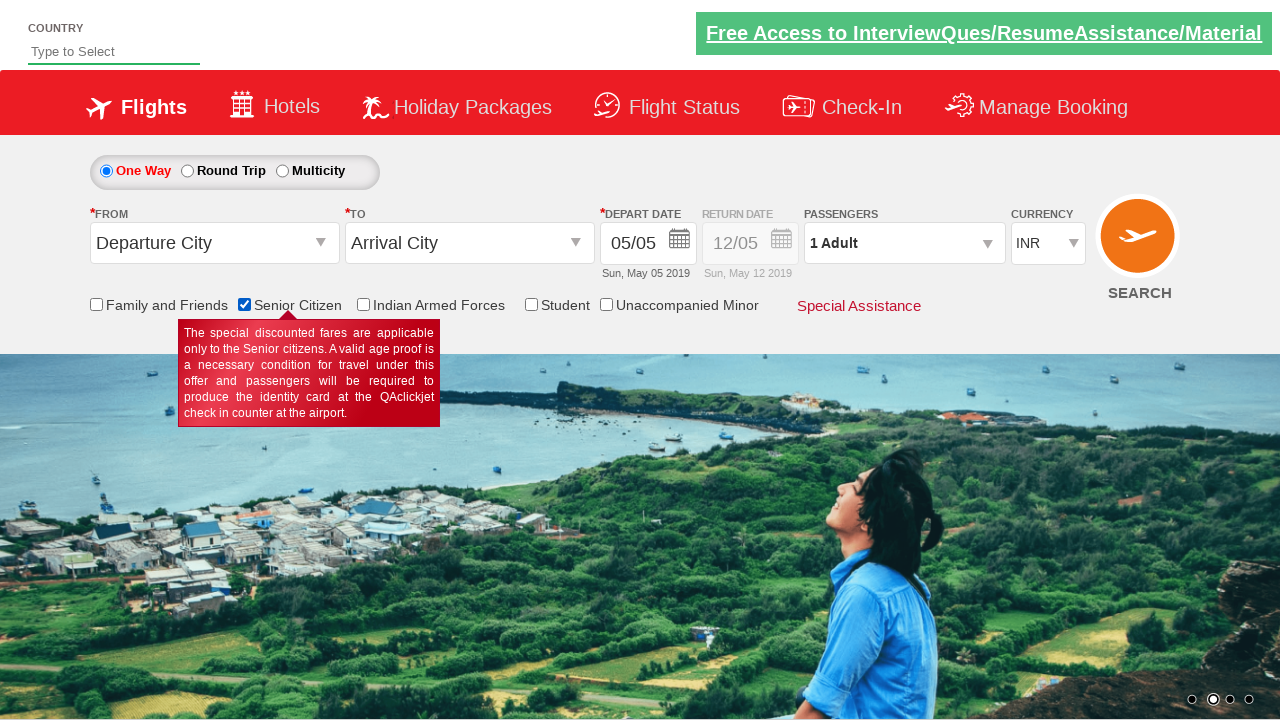

Checked return date initial state: enabled=False
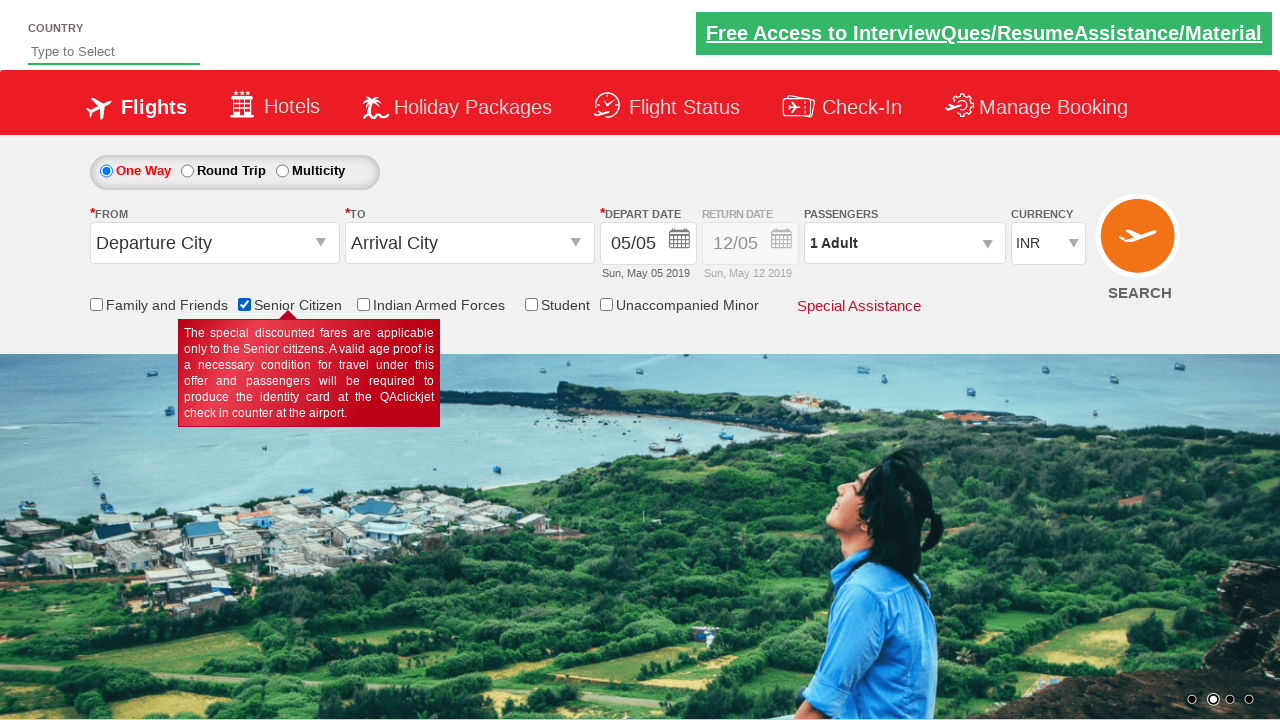

Clicked round trip radio button at (187, 171) on #ctl00_mainContent_rbtnl_Trip_1
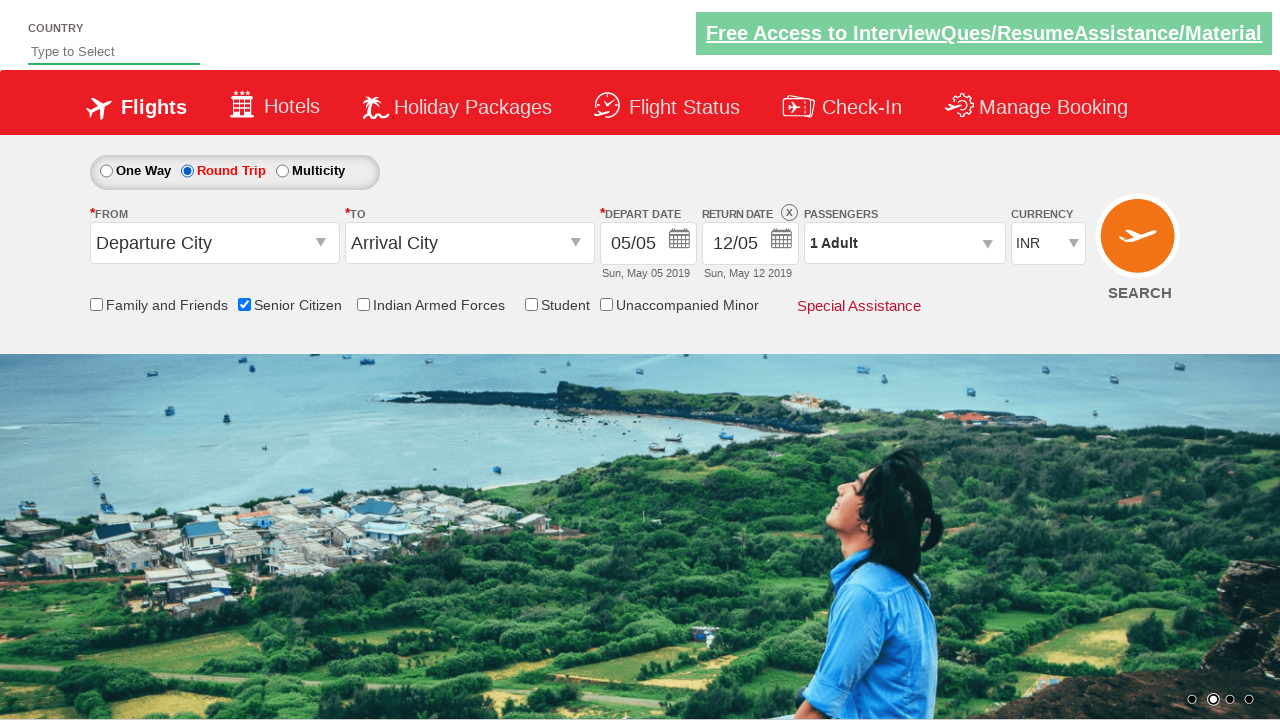

Verified return date state after round trip selection: enabled=False
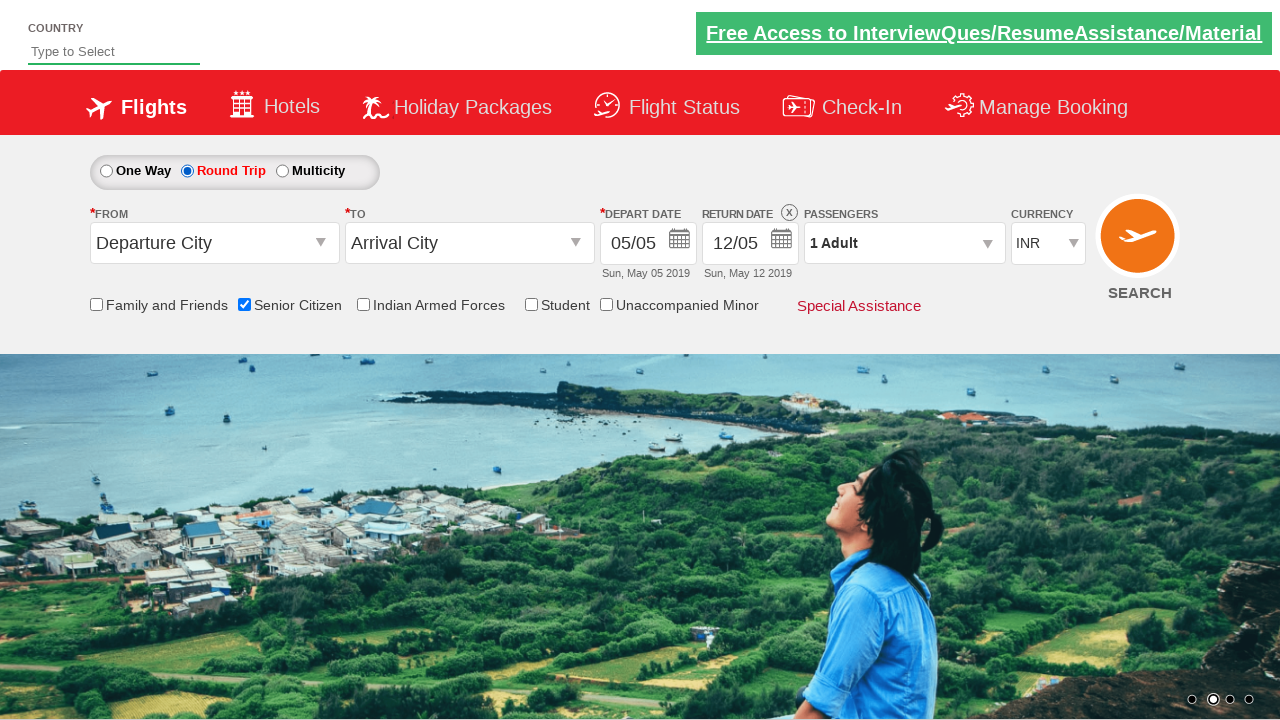

Retrieved return date container style attribute
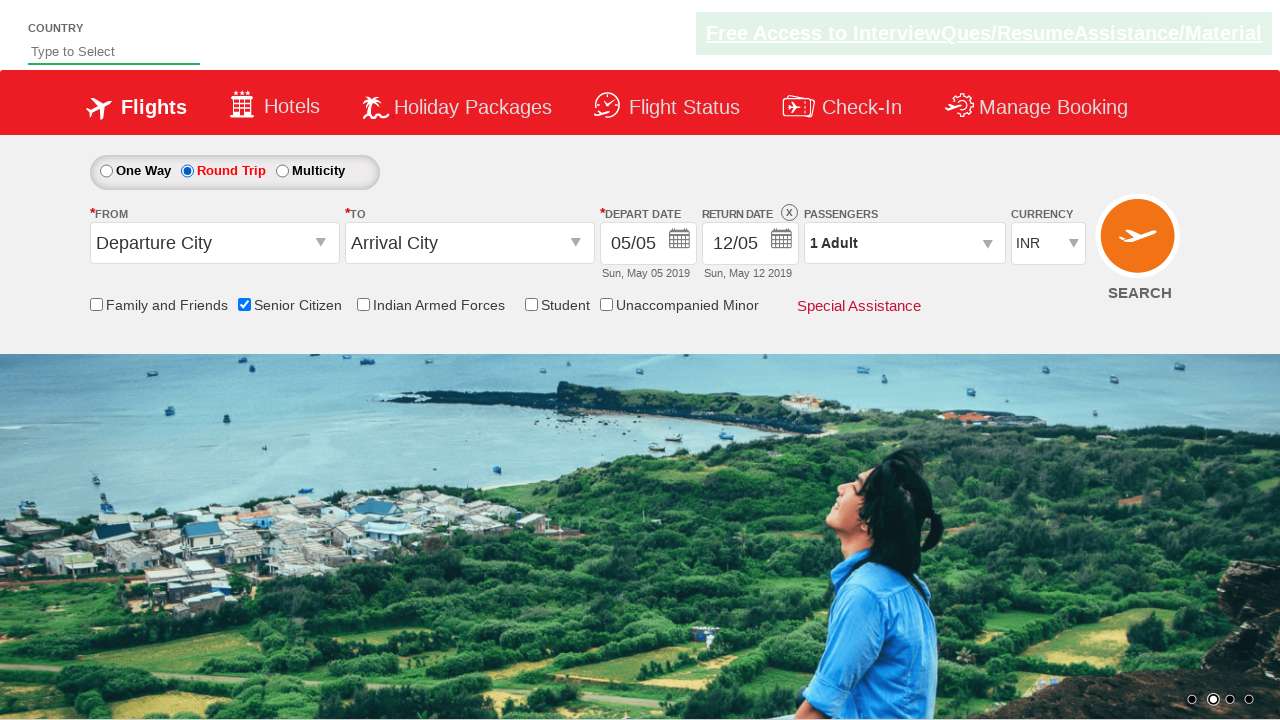

Verified return date is enabled based on style attribute
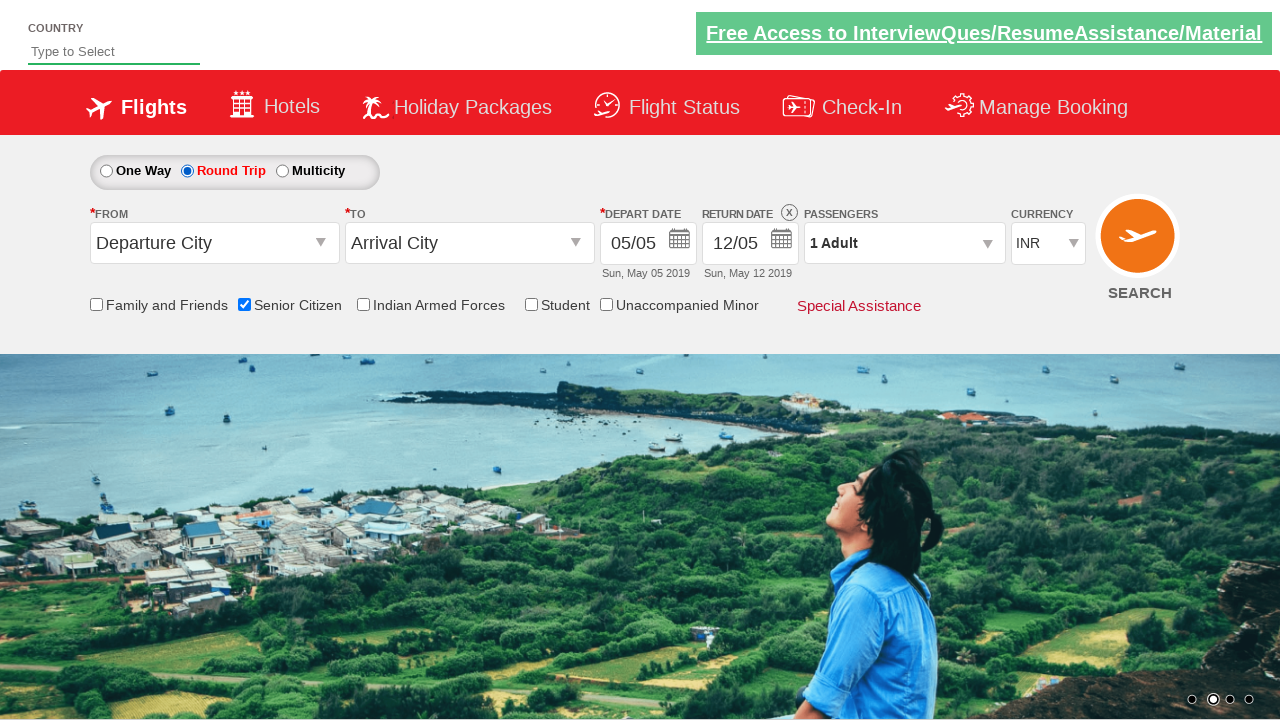

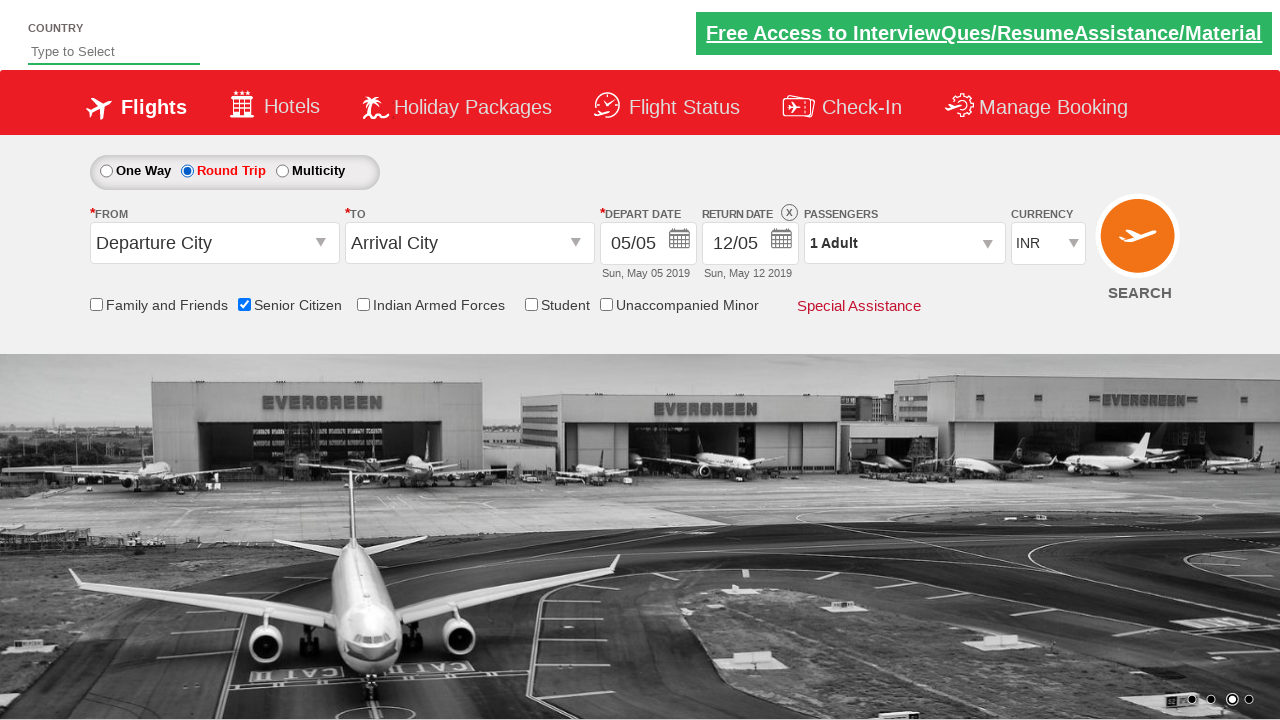